Tests a math quiz form by reading a value from the page, calculating a mathematical formula (log of absolute value of 12*sin(x)), filling in the answer, checking two checkboxes, and submitting the form.

Starting URL: http://suninjuly.github.io/math.html

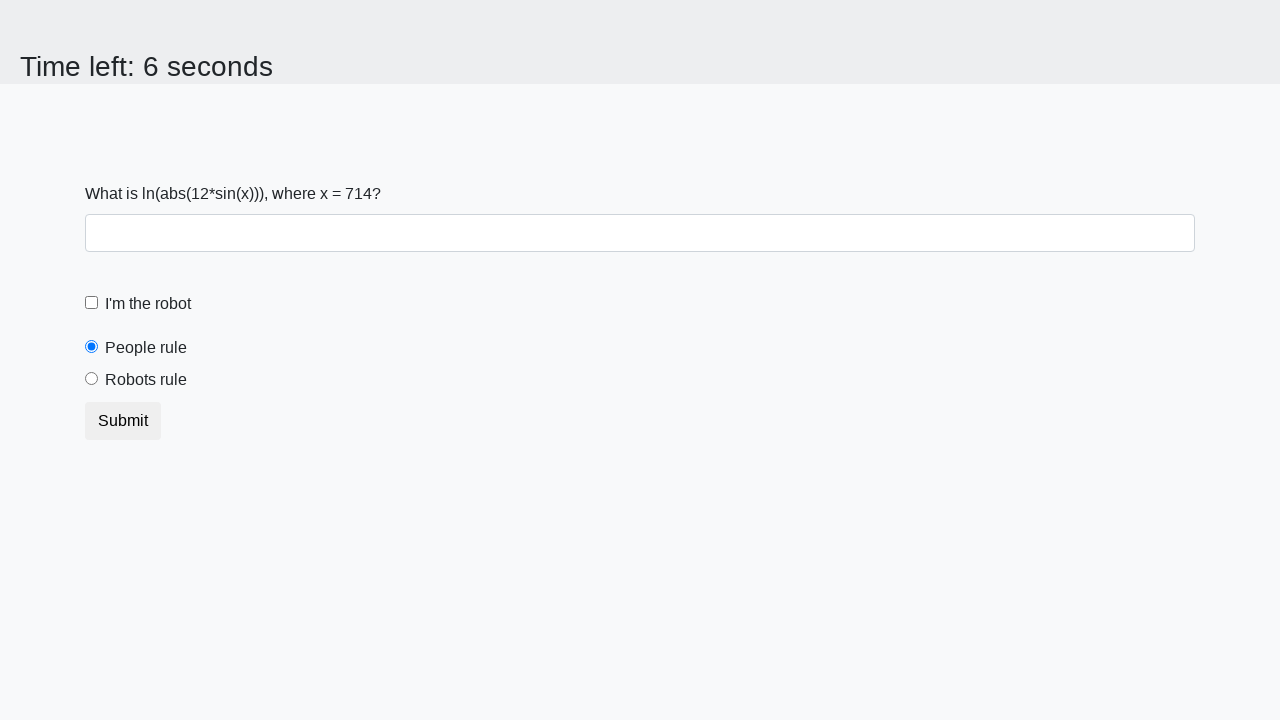

Retrieved x value from page element
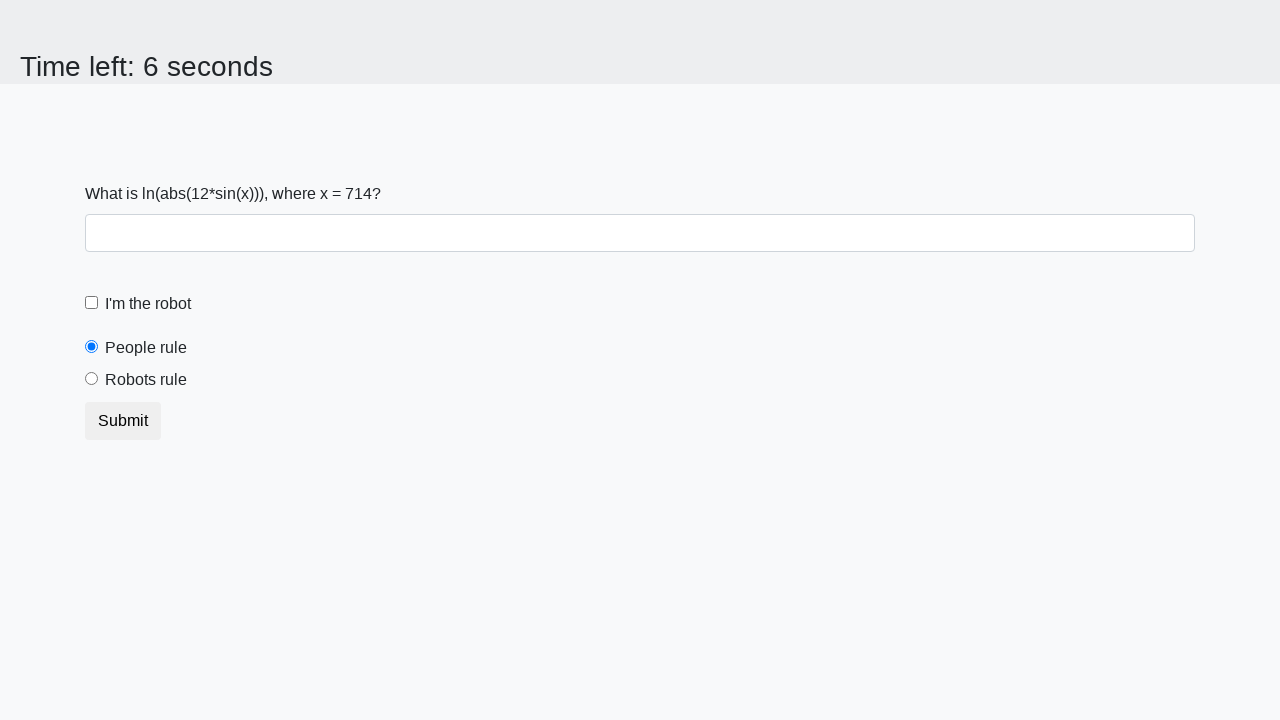

Calculated answer using formula log(|12*sin(x)|) = 2.2063057533706516
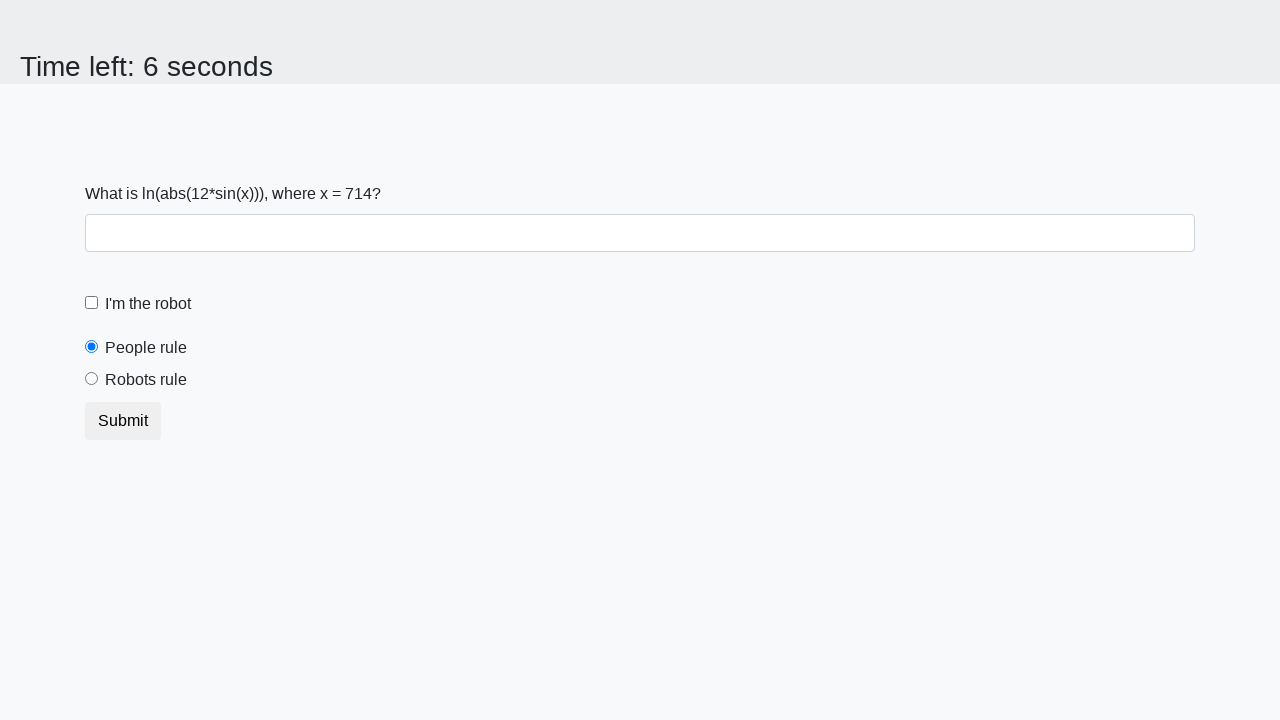

Filled answer field with calculated result on #answer
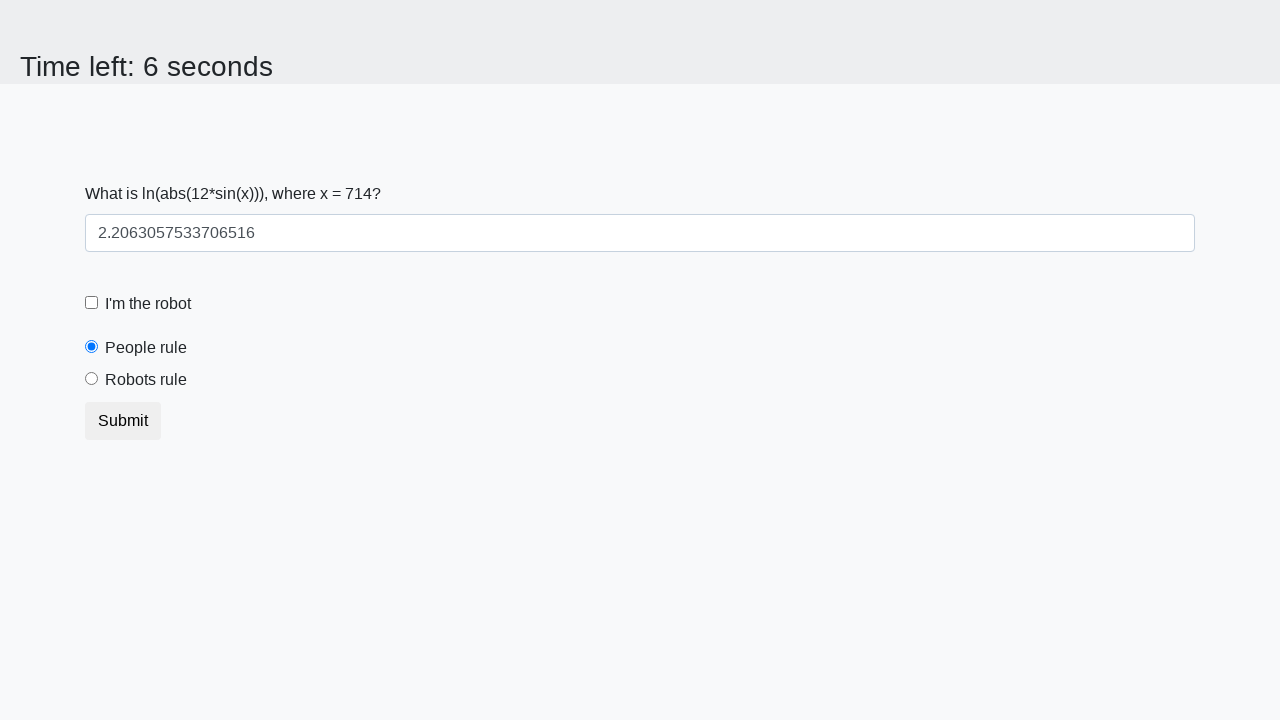

Clicked robot checkbox at (148, 304) on label[for="robotCheckbox"]
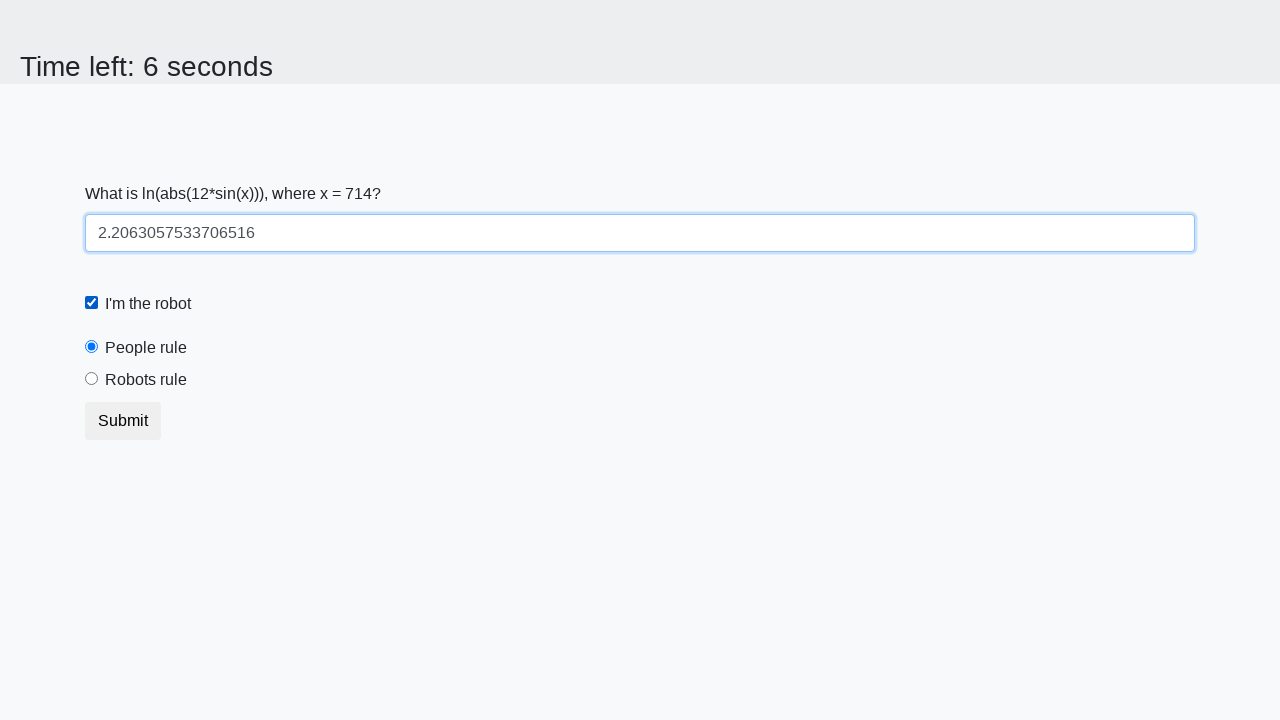

Clicked robots rule radio button at (146, 380) on label[for="robotsRule"]
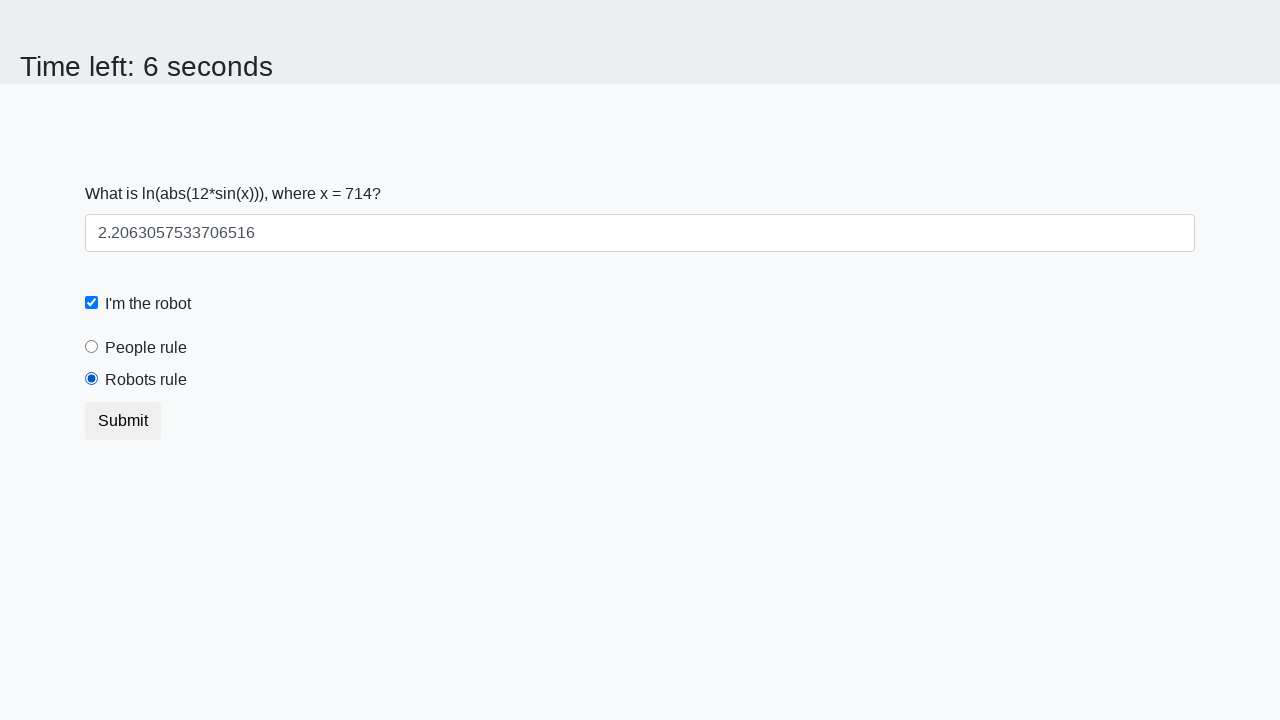

Clicked submit button to submit math quiz form at (123, 421) on .btn
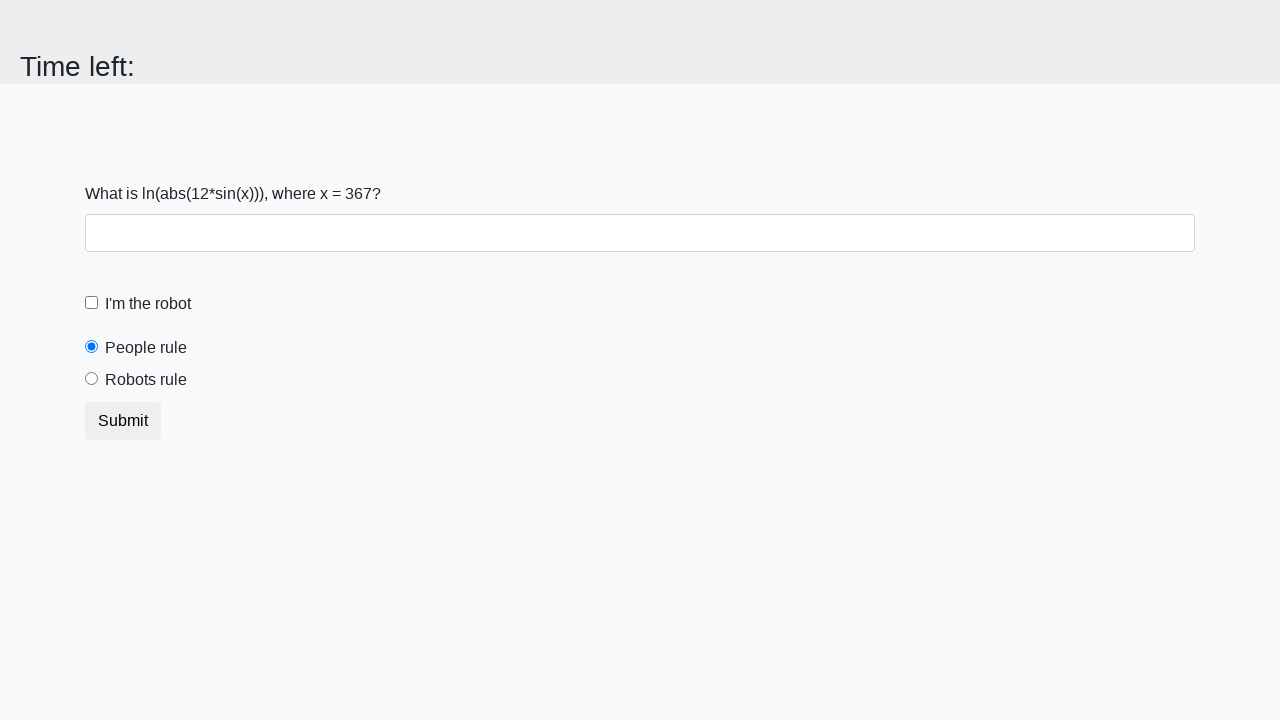

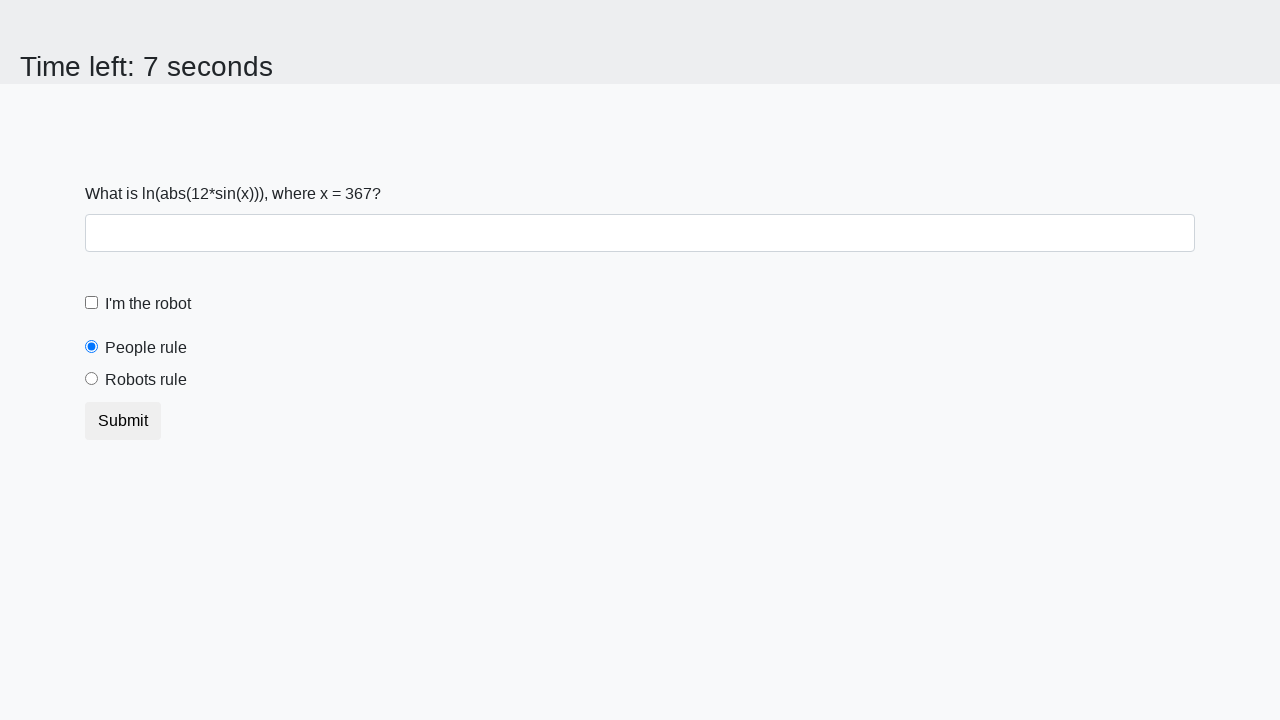